Tests dismissing a JavaScript confirm dialog by clicking a button, dismissing the alert, and verifying the result message does not contain "successfuly"

Starting URL: https://the-internet.herokuapp.com/javascript_alerts

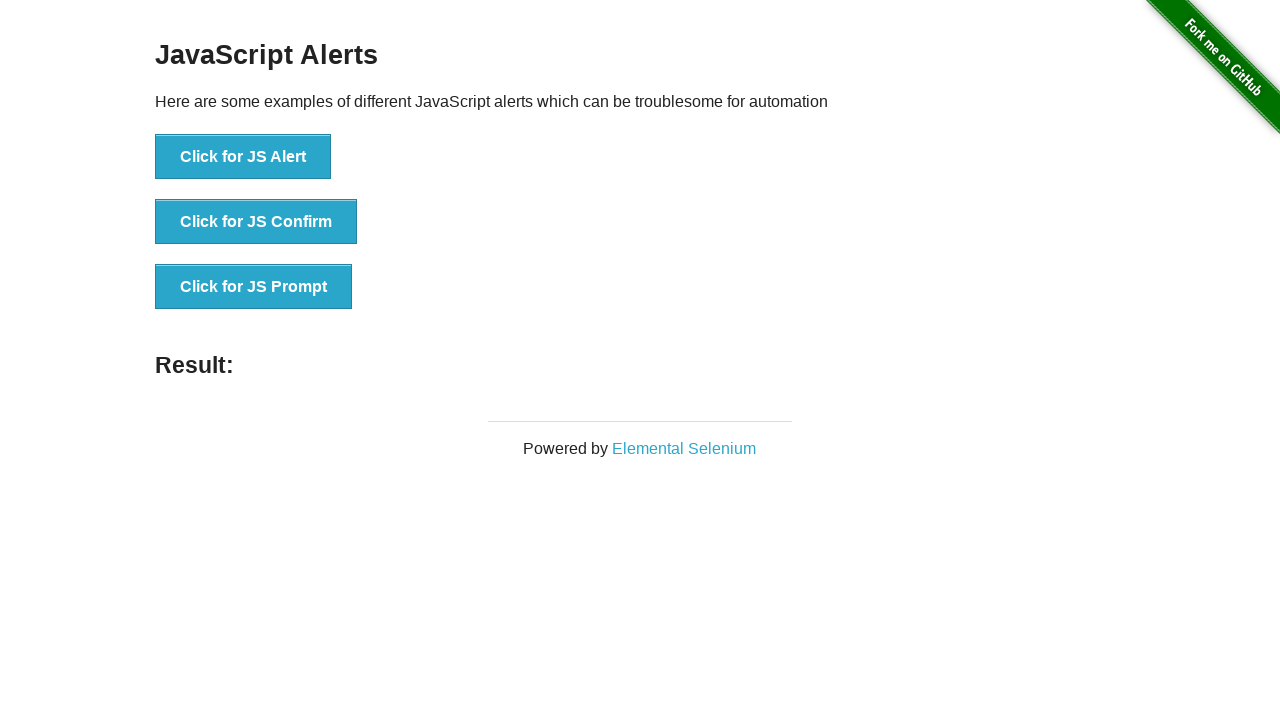

Navigated to JavaScript alerts test page
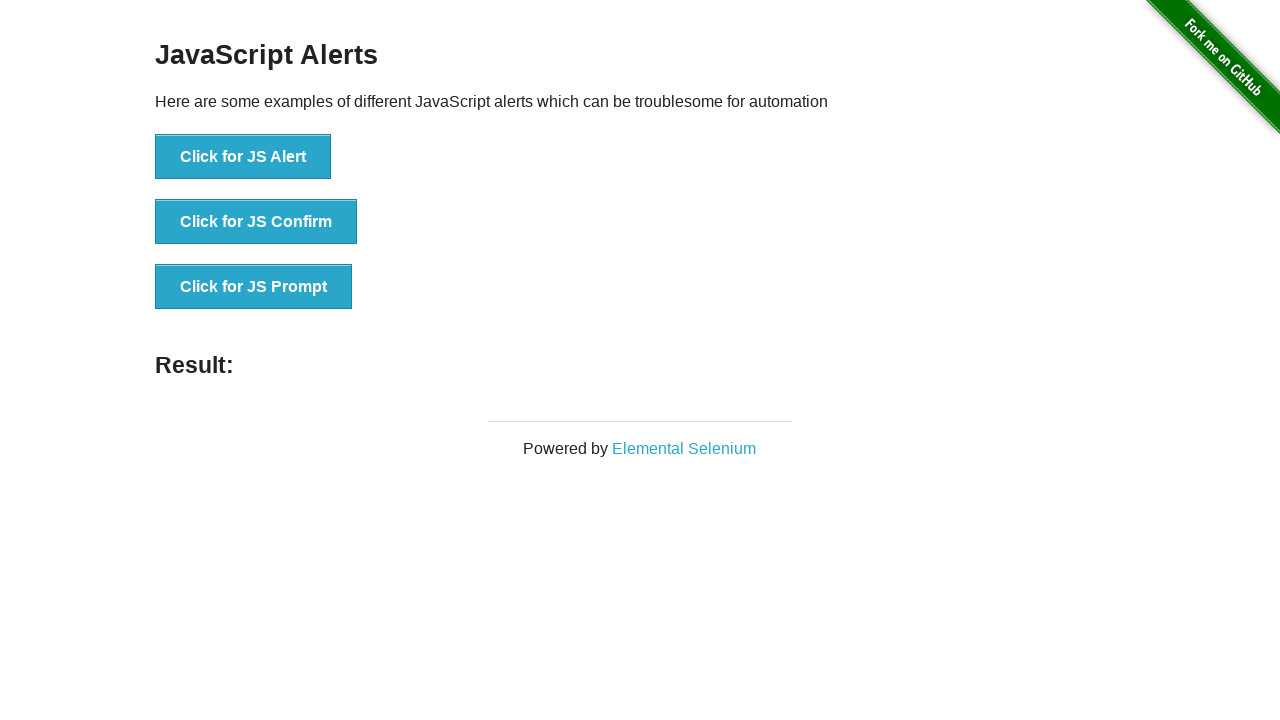

Set up dialog handler to dismiss confirm dialog
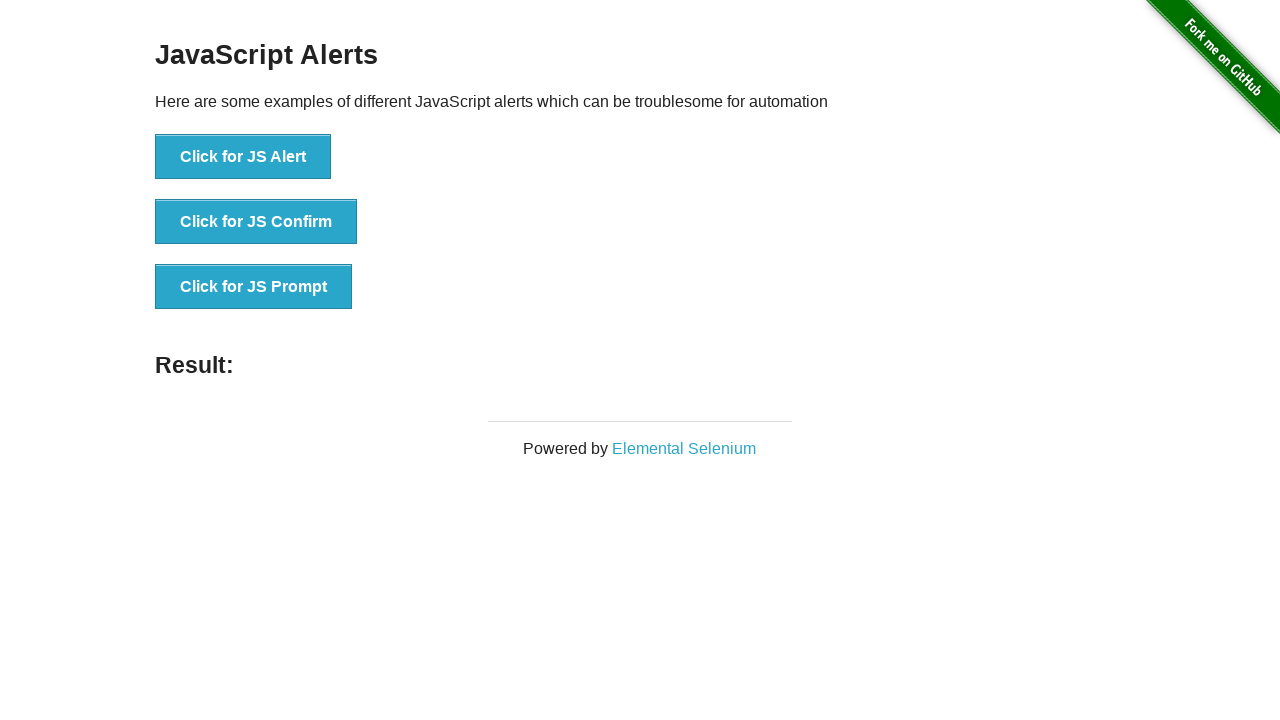

Clicked the 'Click for JS Confirm' button at (256, 222) on xpath=//*[@onclick='jsConfirm()']
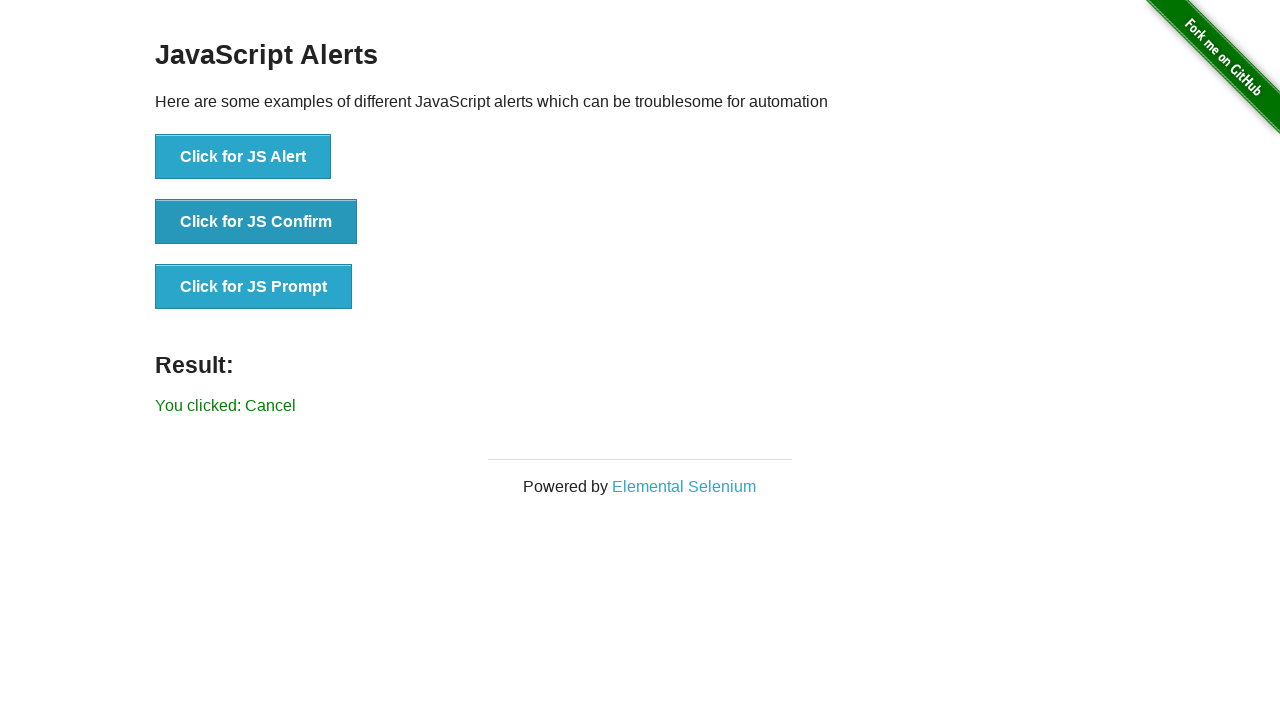

Result message element loaded
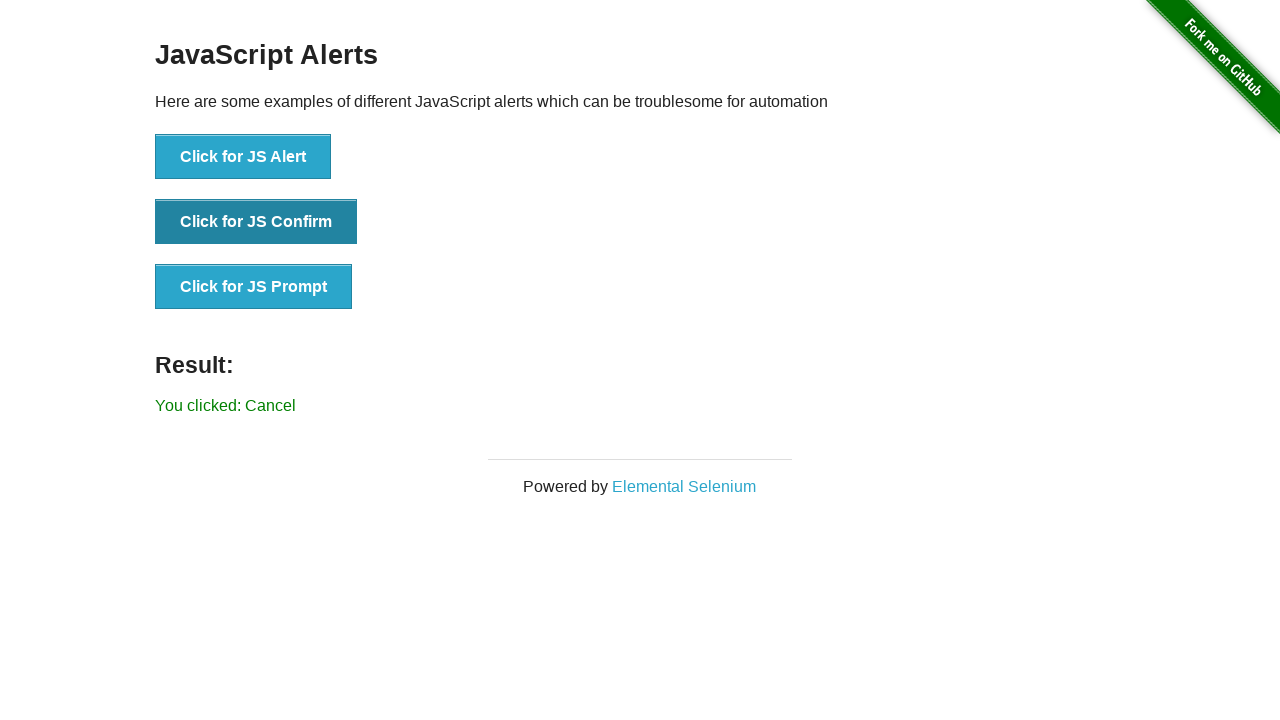

Retrieved result text: 'You clicked: Cancel'
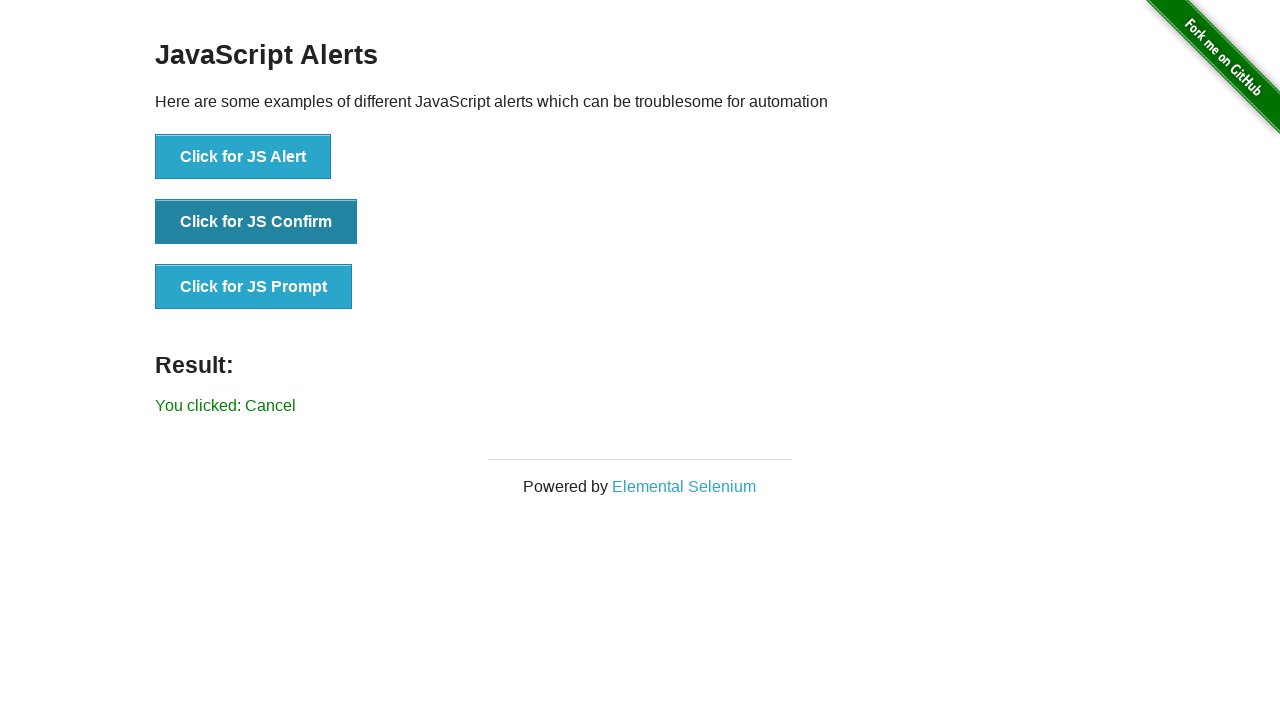

Verified result message does not contain 'successfuly'
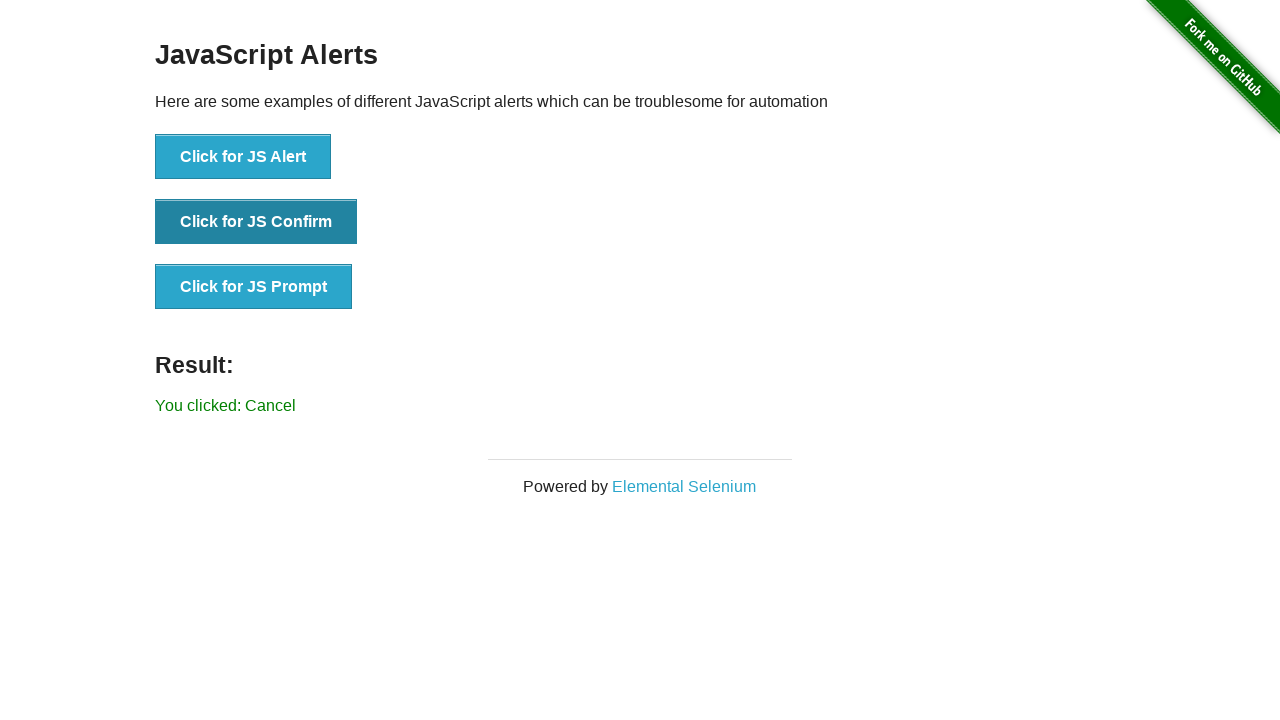

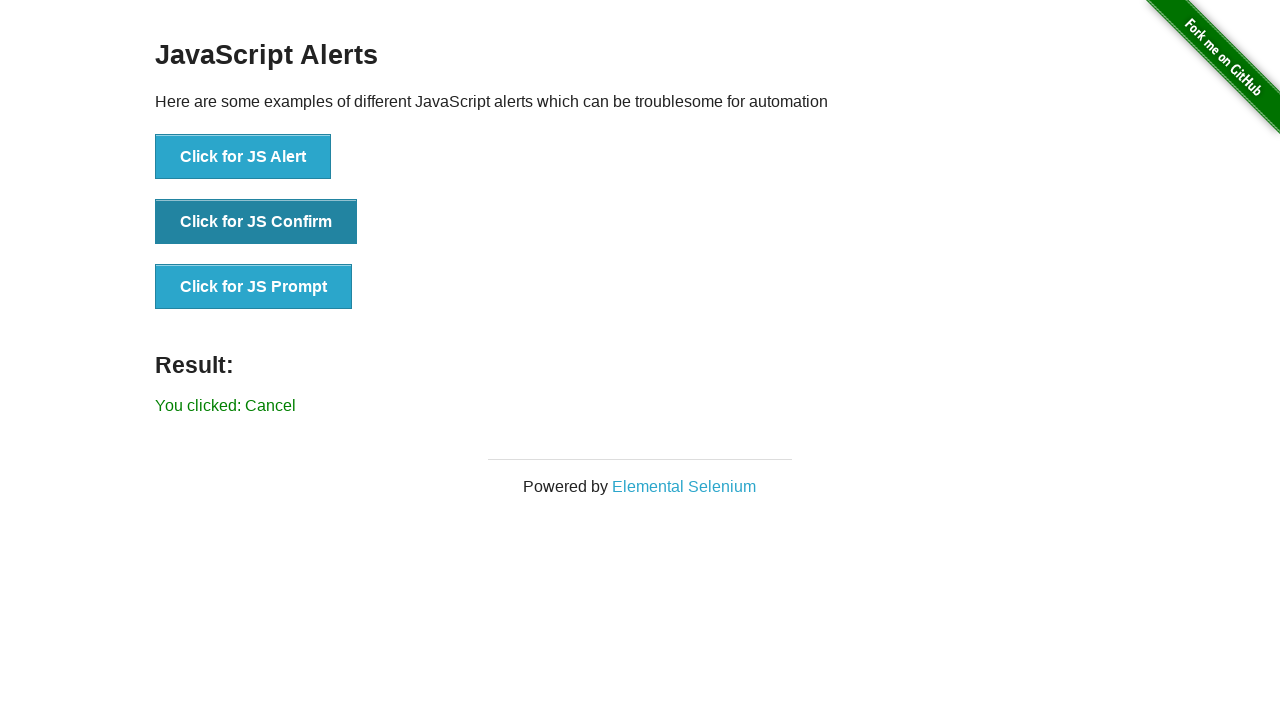